Validates that Mermaid diagrams are rendered correctly on a live blog site by checking for SVG elements, verifying no leftover code blocks, and ensuring no buttons appear inside Mermaid containers. Also validates a second blog post with Mermaid diagrams.

Starting URL: https://williamzujkowski.github.io/posts/supercharging-development-with-claude-flow-ai-swarm-intelligence-for-modern-engineering/

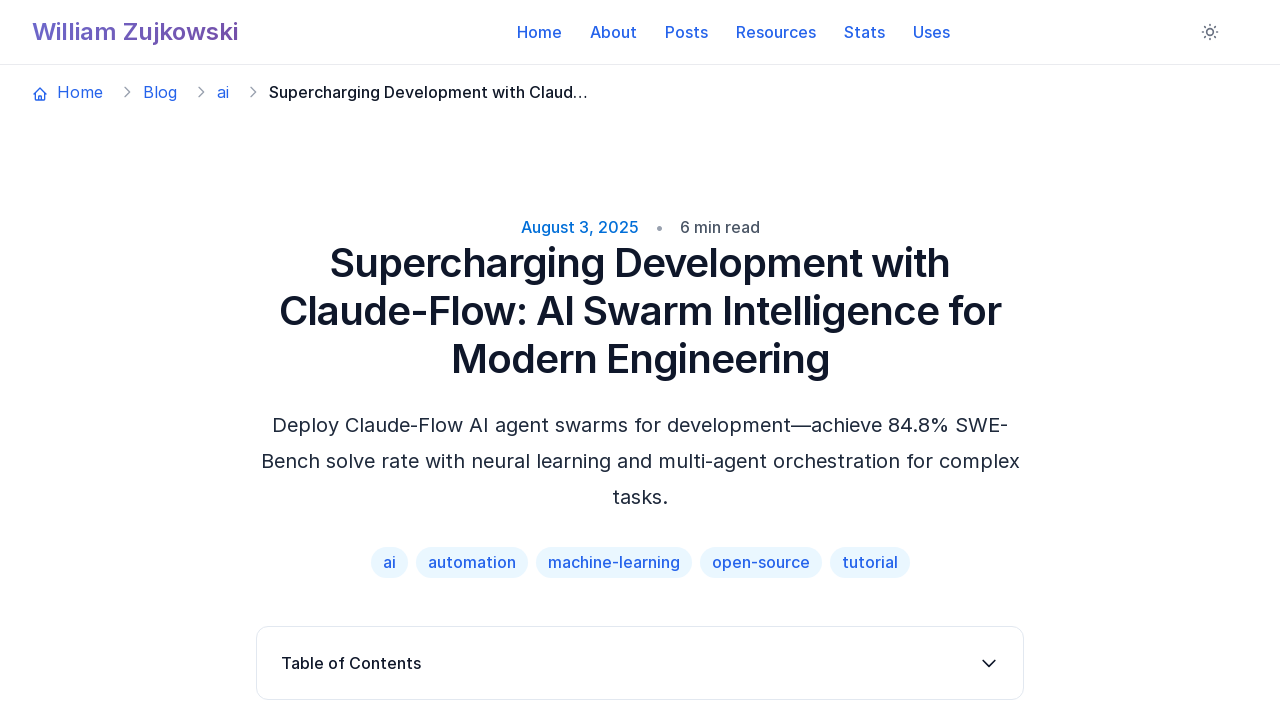

Waited for page network to be idle on first blog post
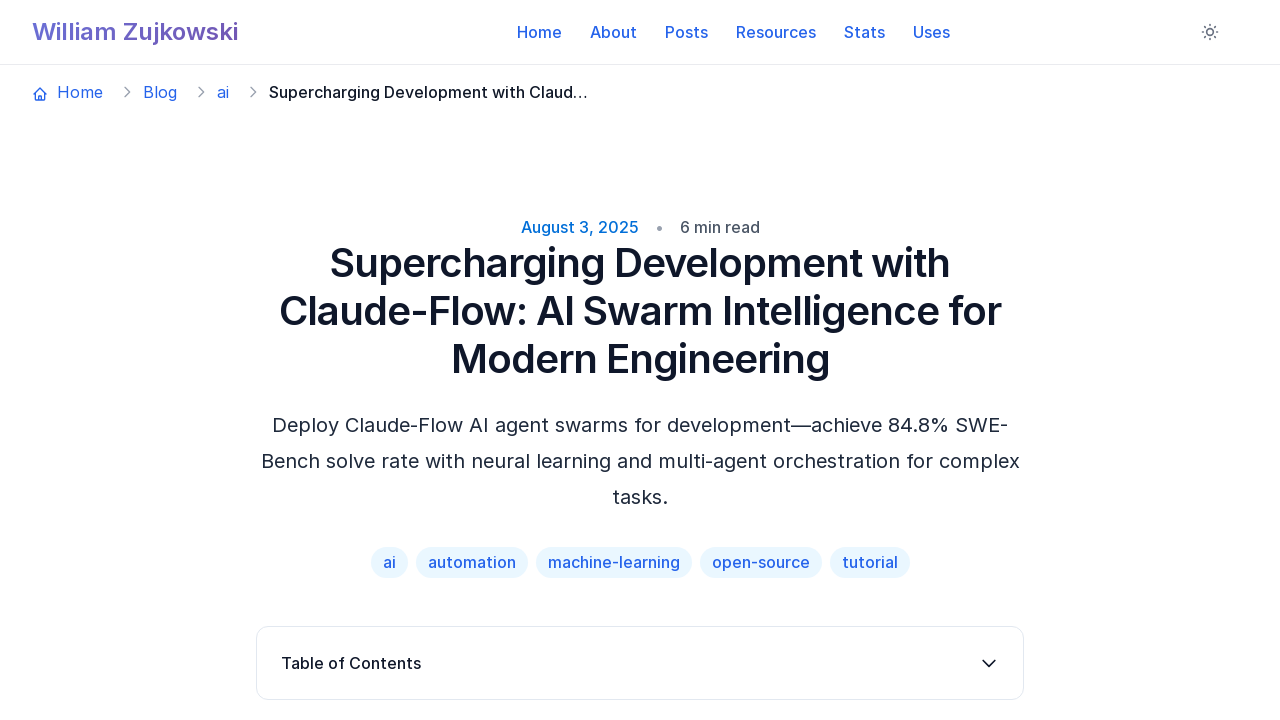

Waited 3 seconds for scripts to fully execute
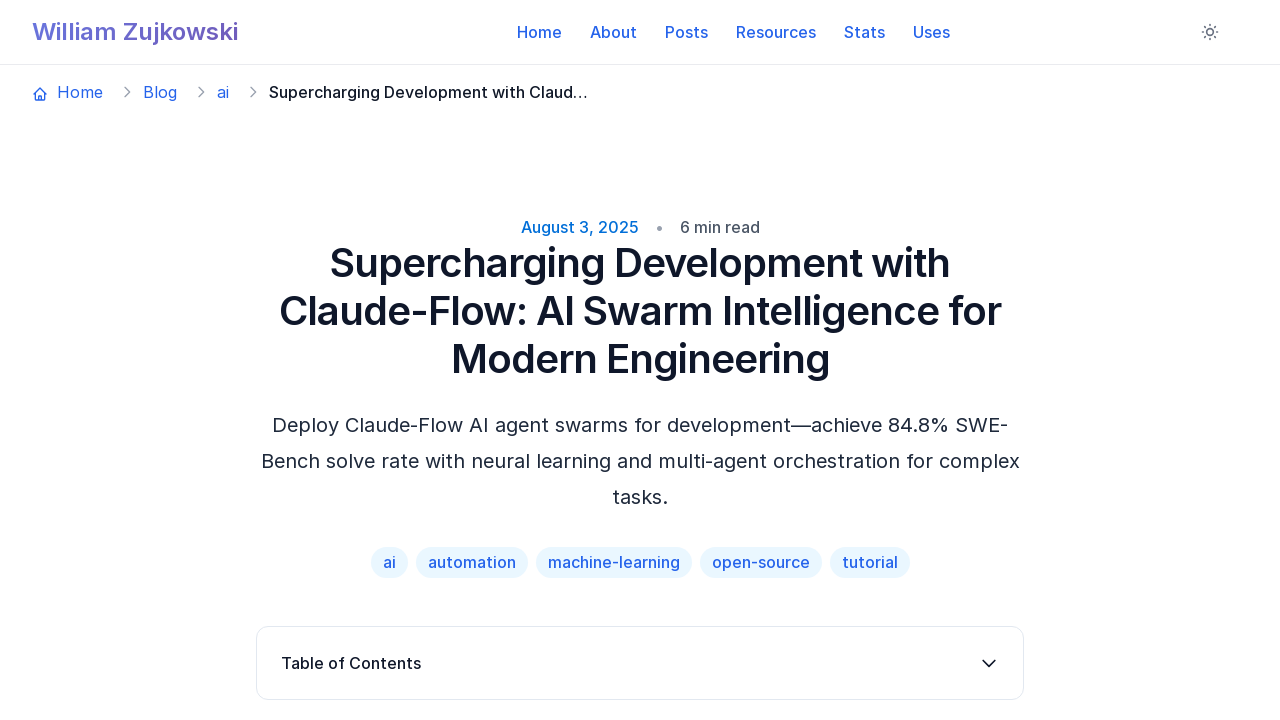

Found 2 Mermaid containers on first page
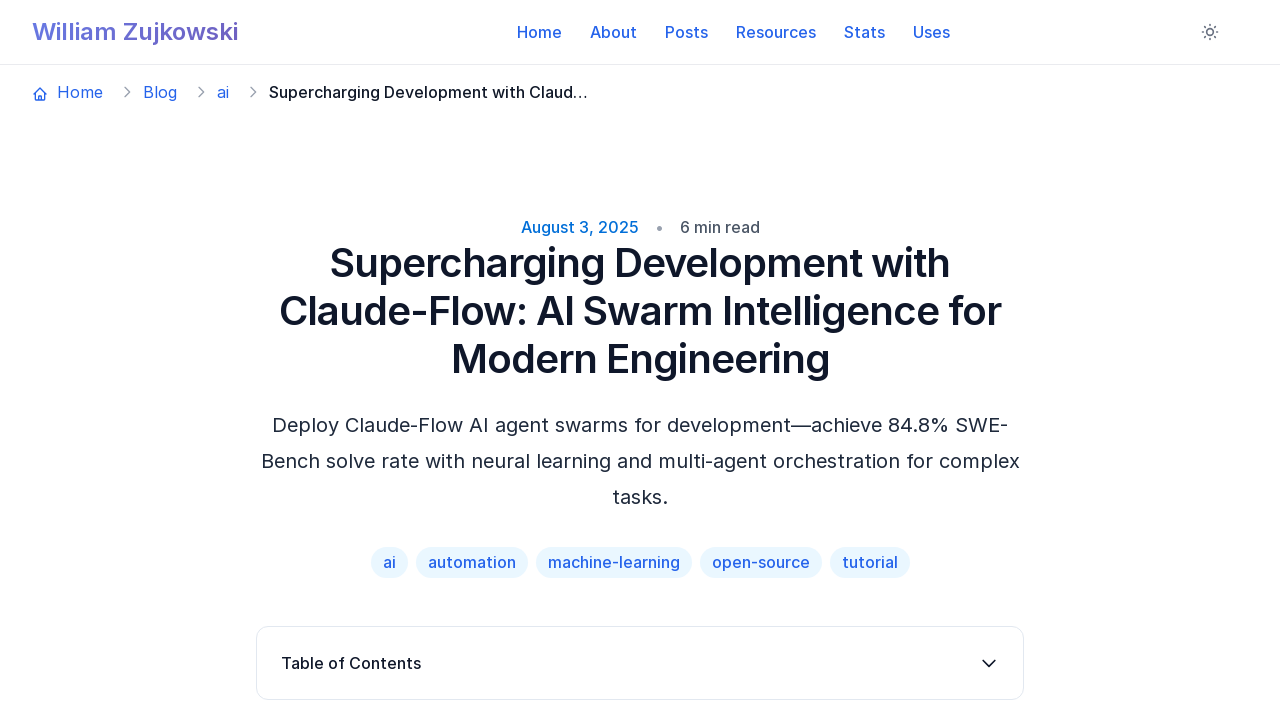

Found 2 Mermaid divs on first page
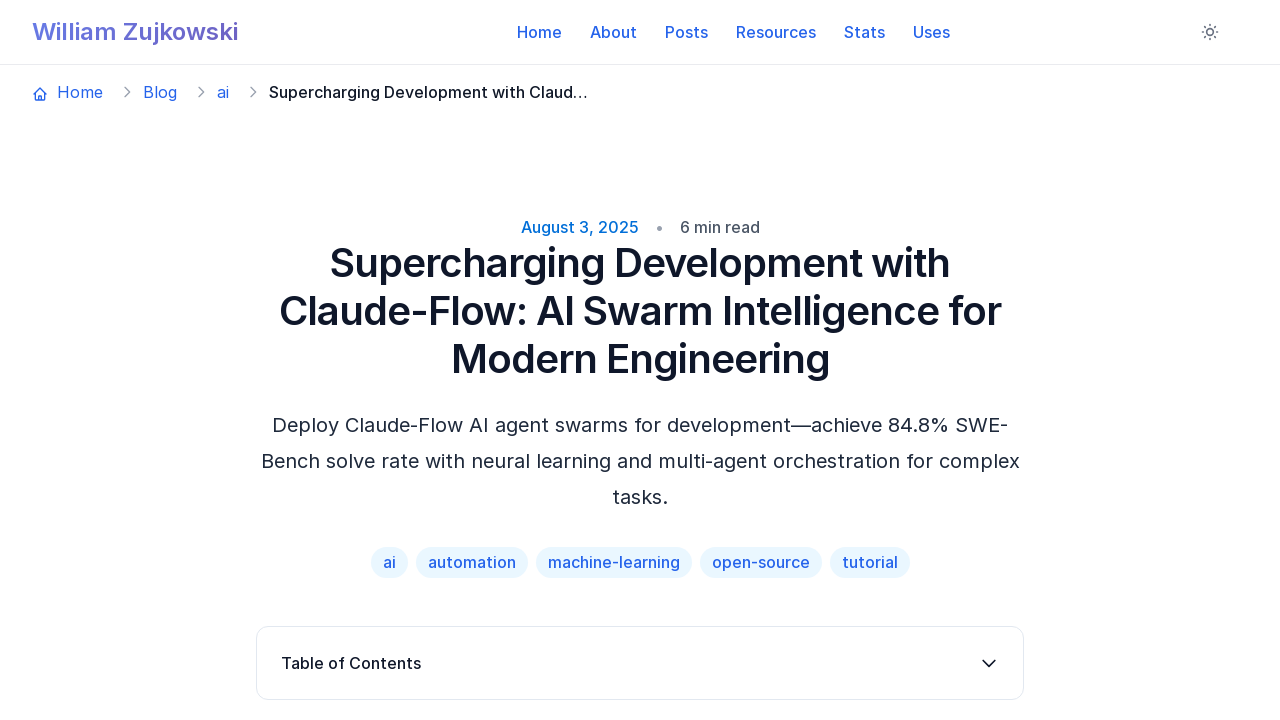

Found 2 SVG diagrams rendered on first page
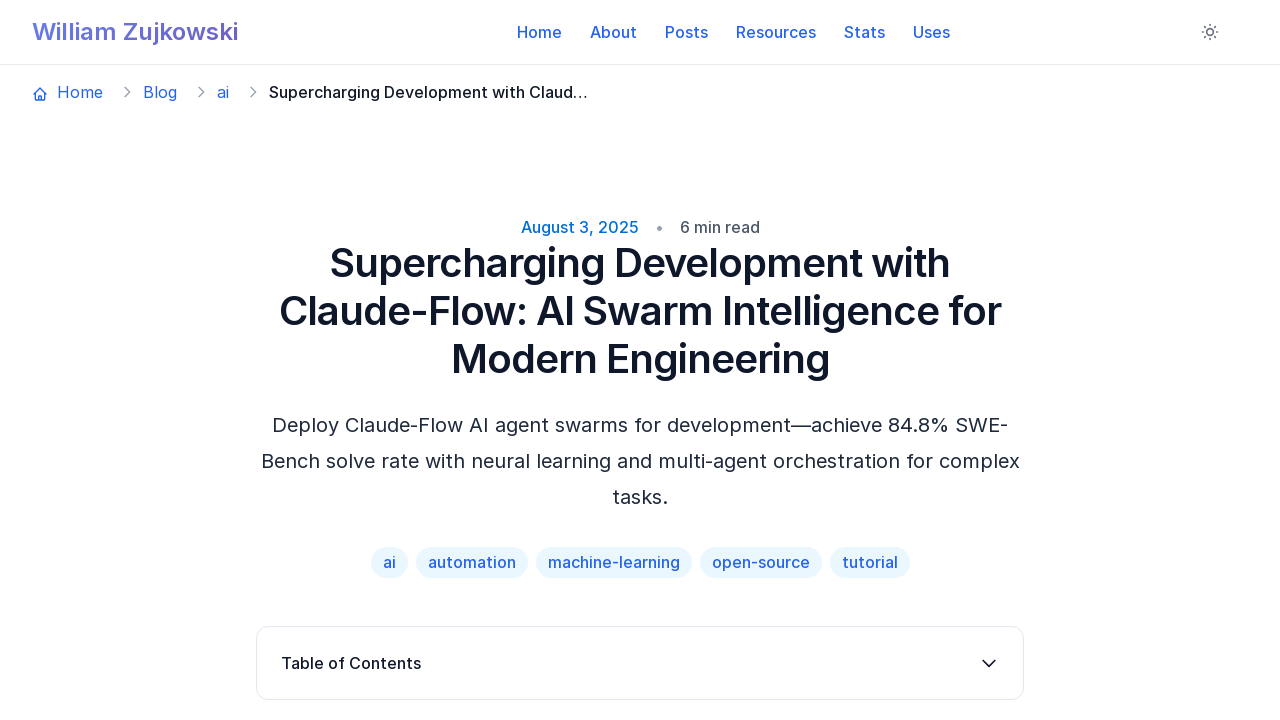

Scrolled first Mermaid container into view
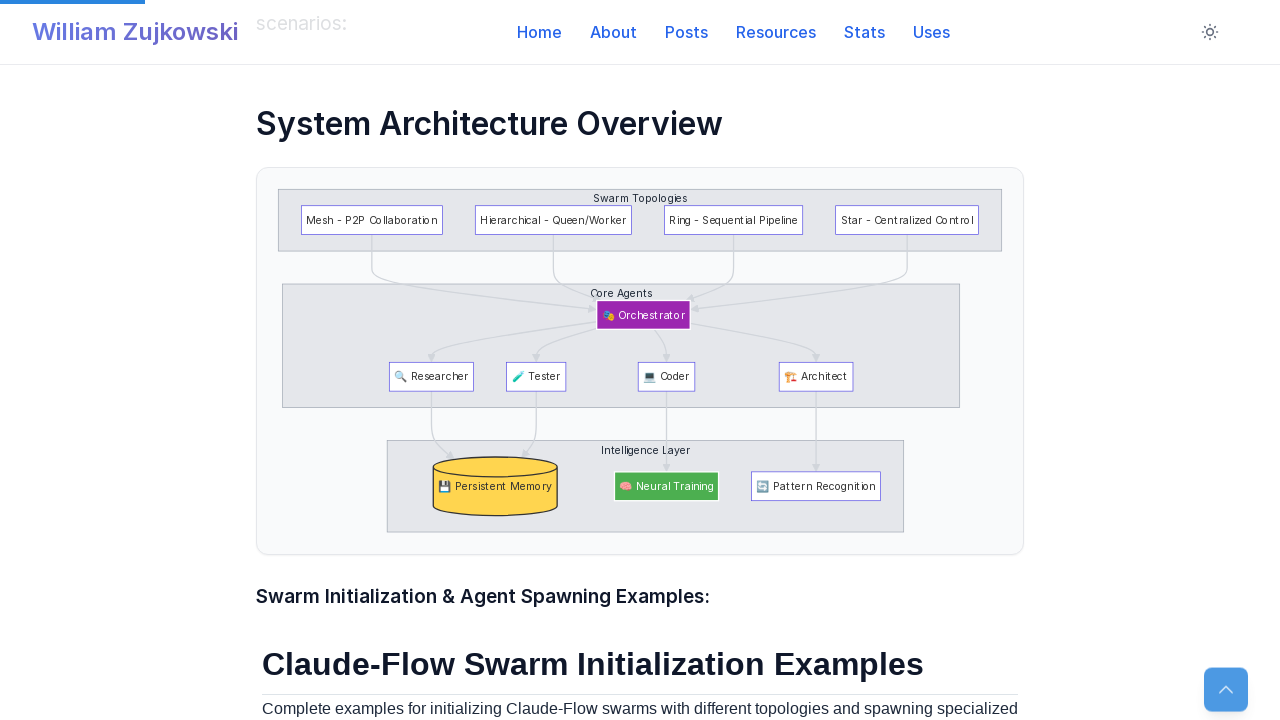

Waited 1 second for first Mermaid diagram to render
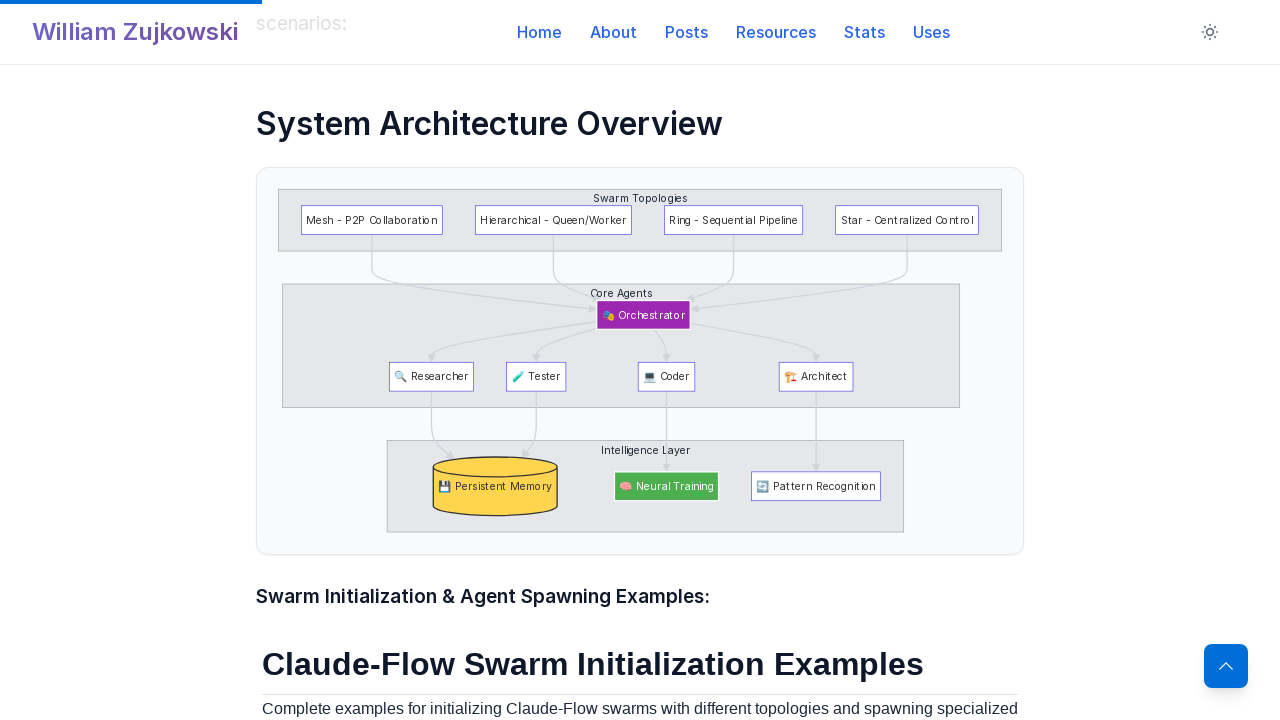

Scrolled second Mermaid container into view
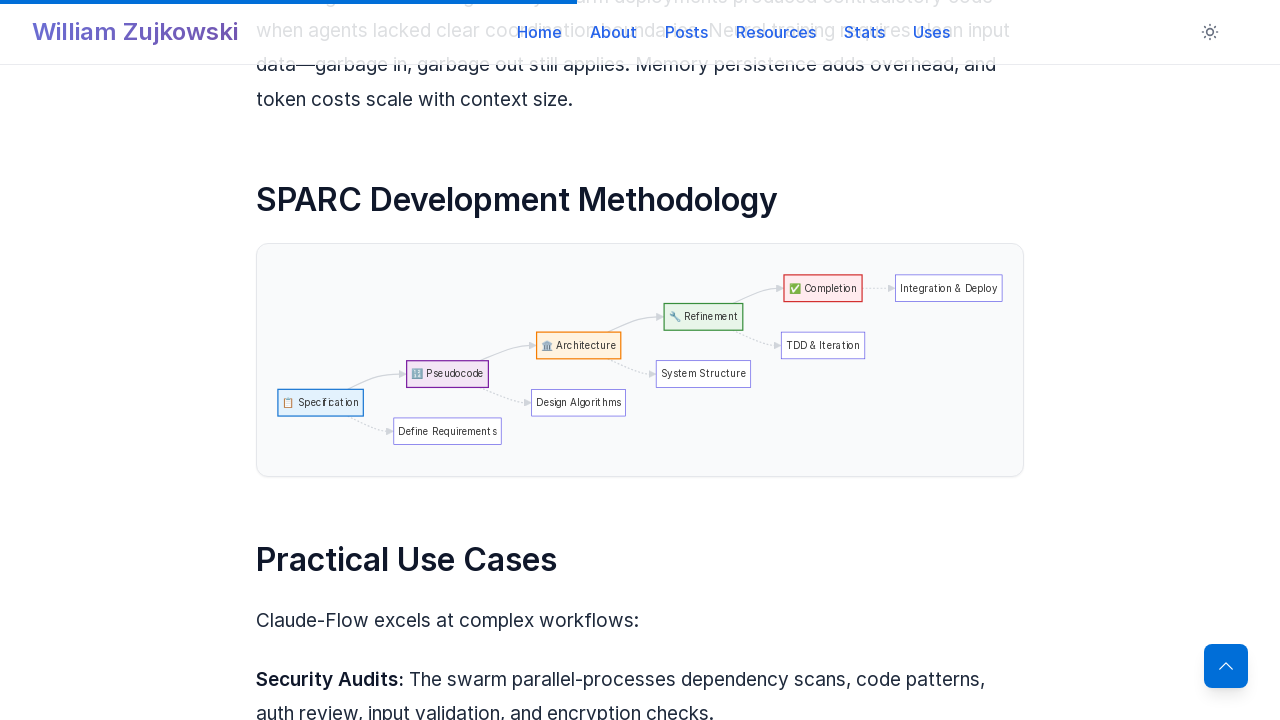

Waited 1 second for second Mermaid diagram to render
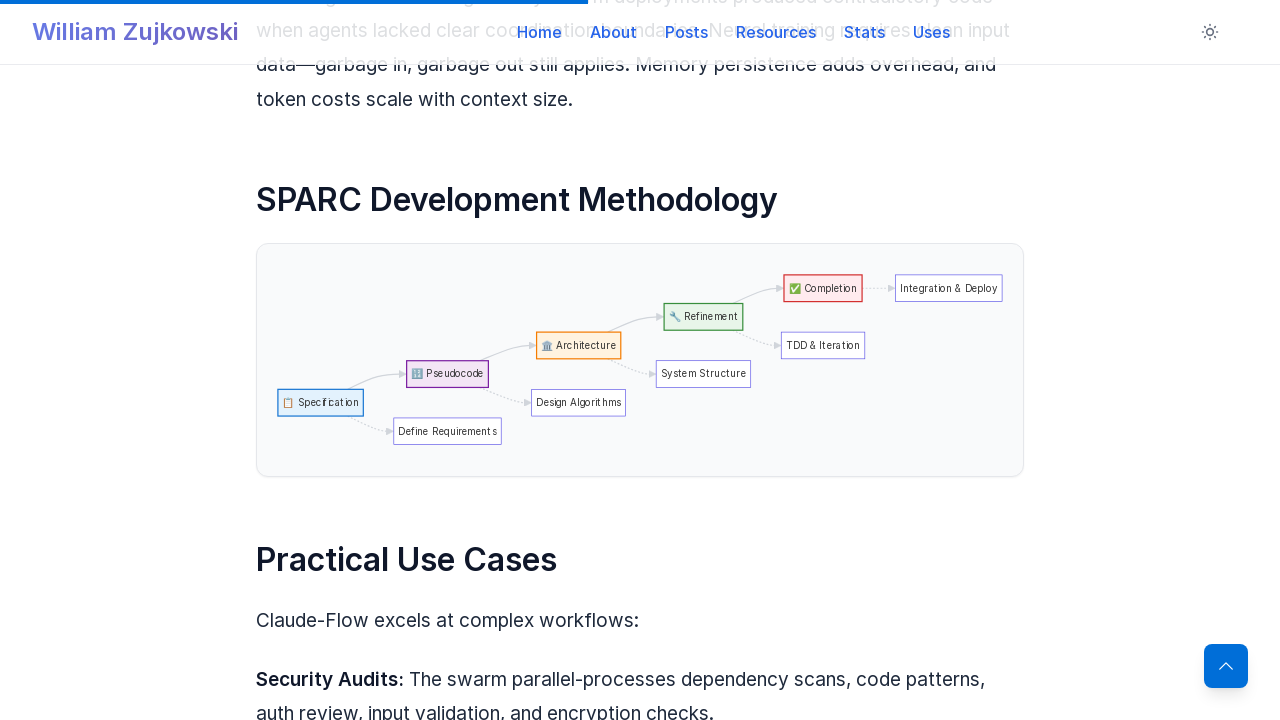

Navigated to second blog post about zero-trust security
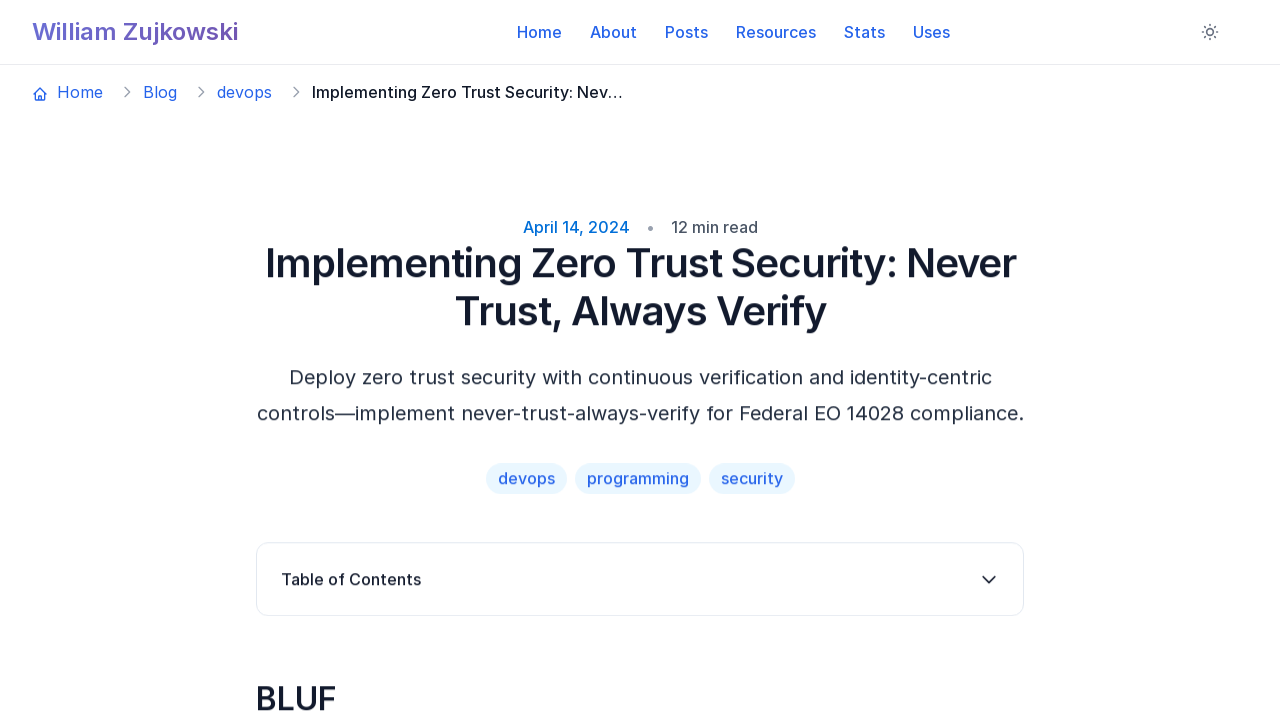

Waited for second page network to be idle
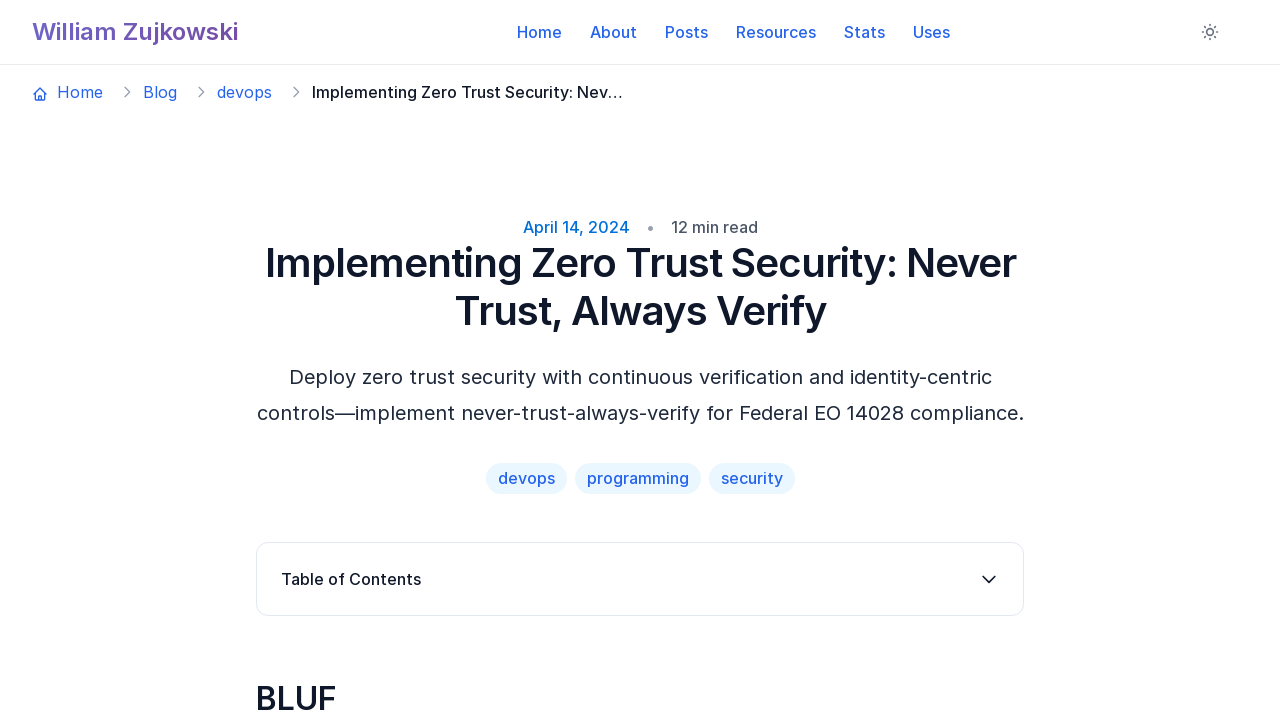

Waited 2 seconds for second page scripts to execute
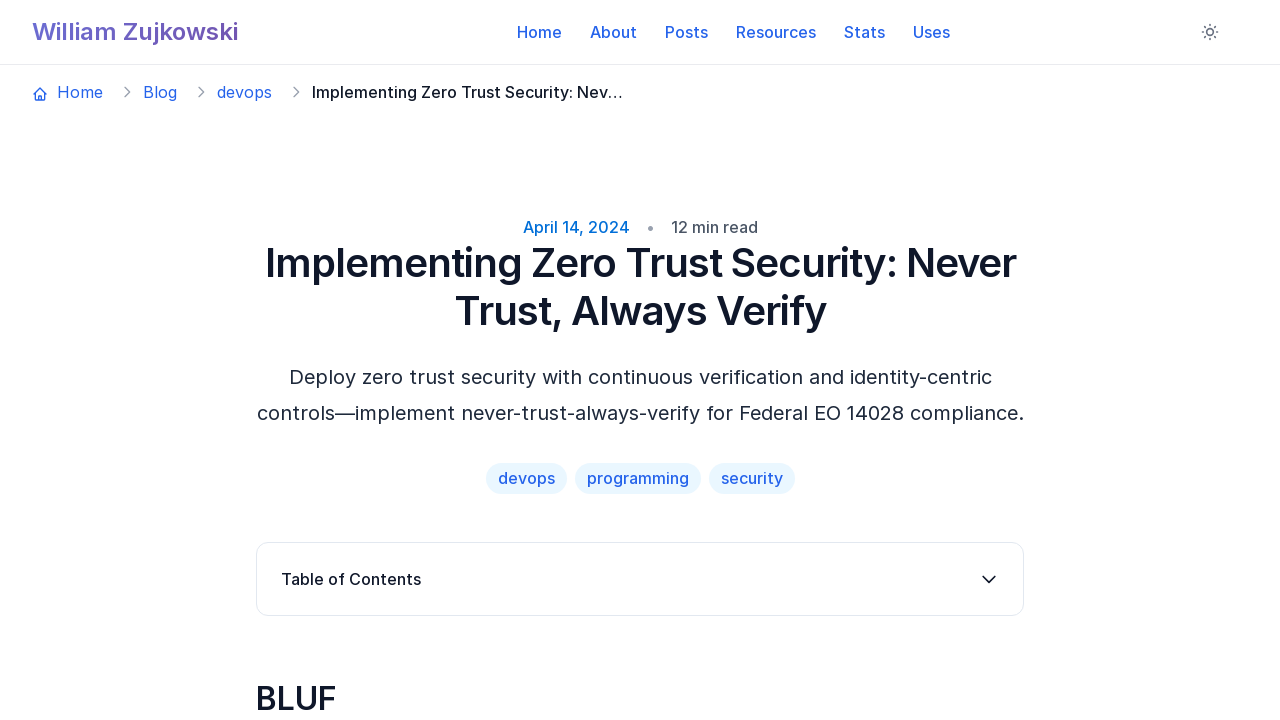

Verified Mermaid containers exist on second blog post
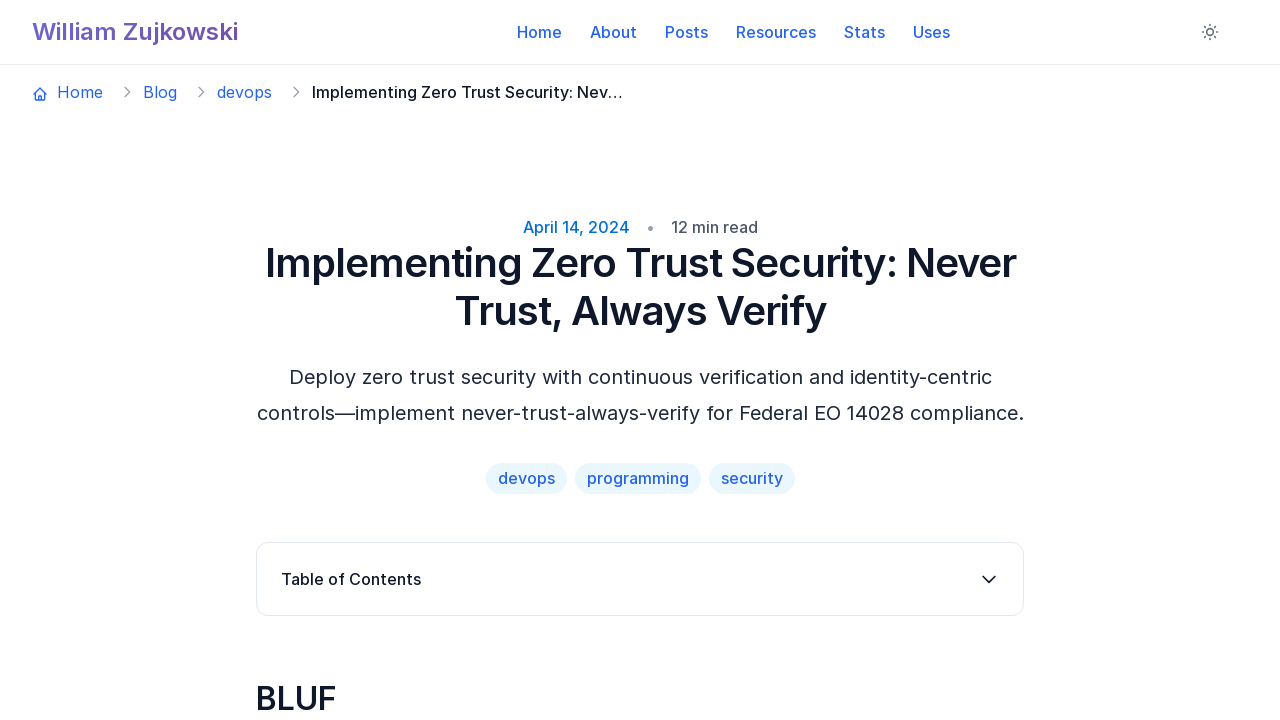

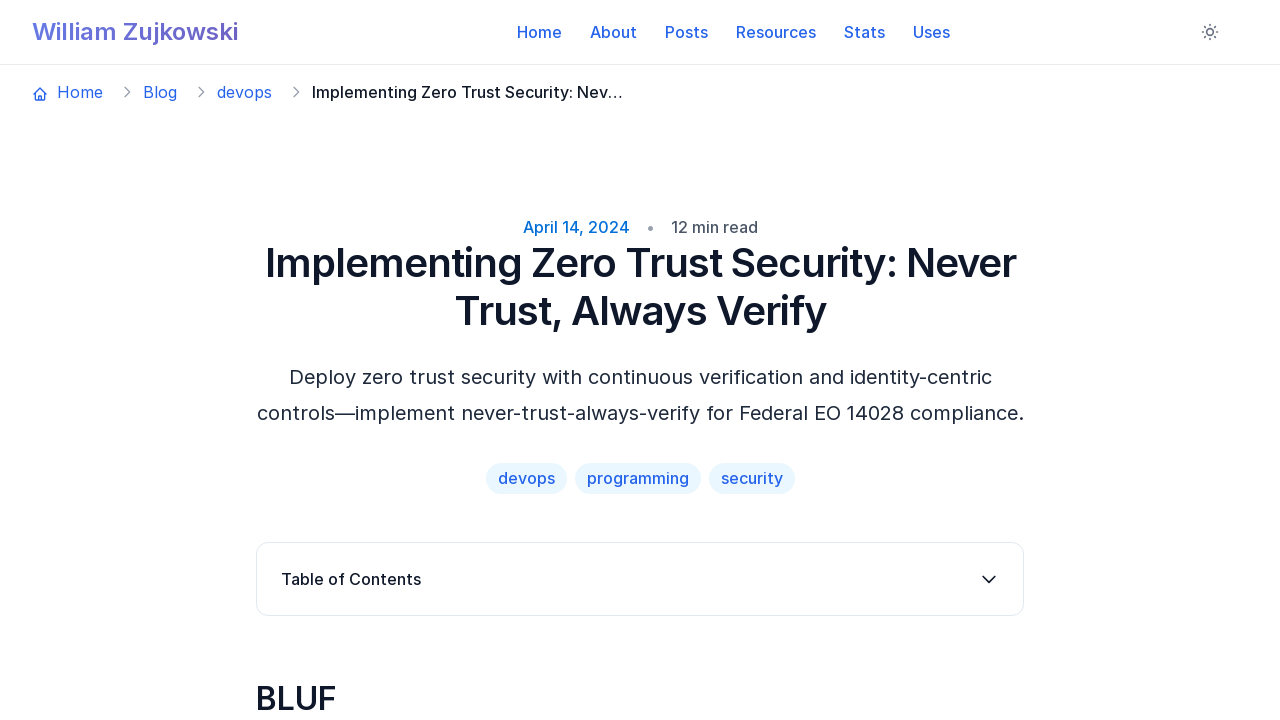